Verifies that the "Log In" button on the NextBaseCRM login page displays the expected text "Log In" by checking the button's value attribute.

Starting URL: https://login1.nextbasecrm.com/

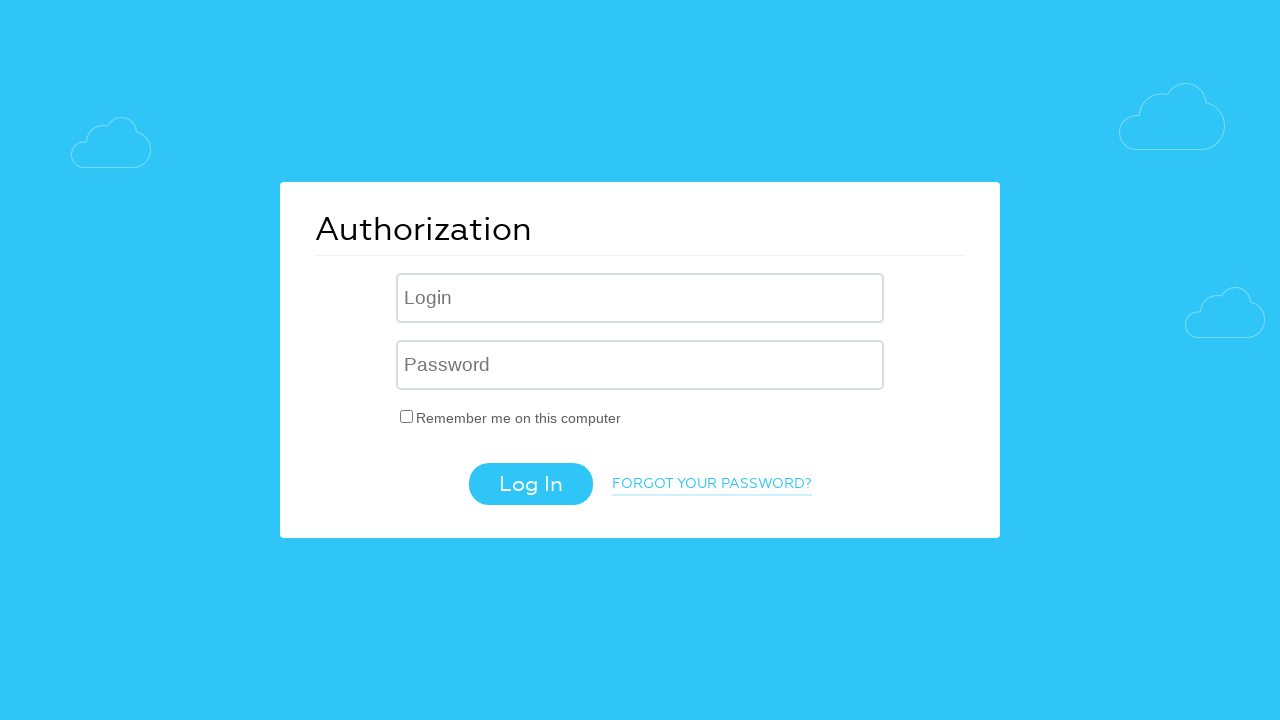

Located Log In button using CSS selector input[value='Log In']
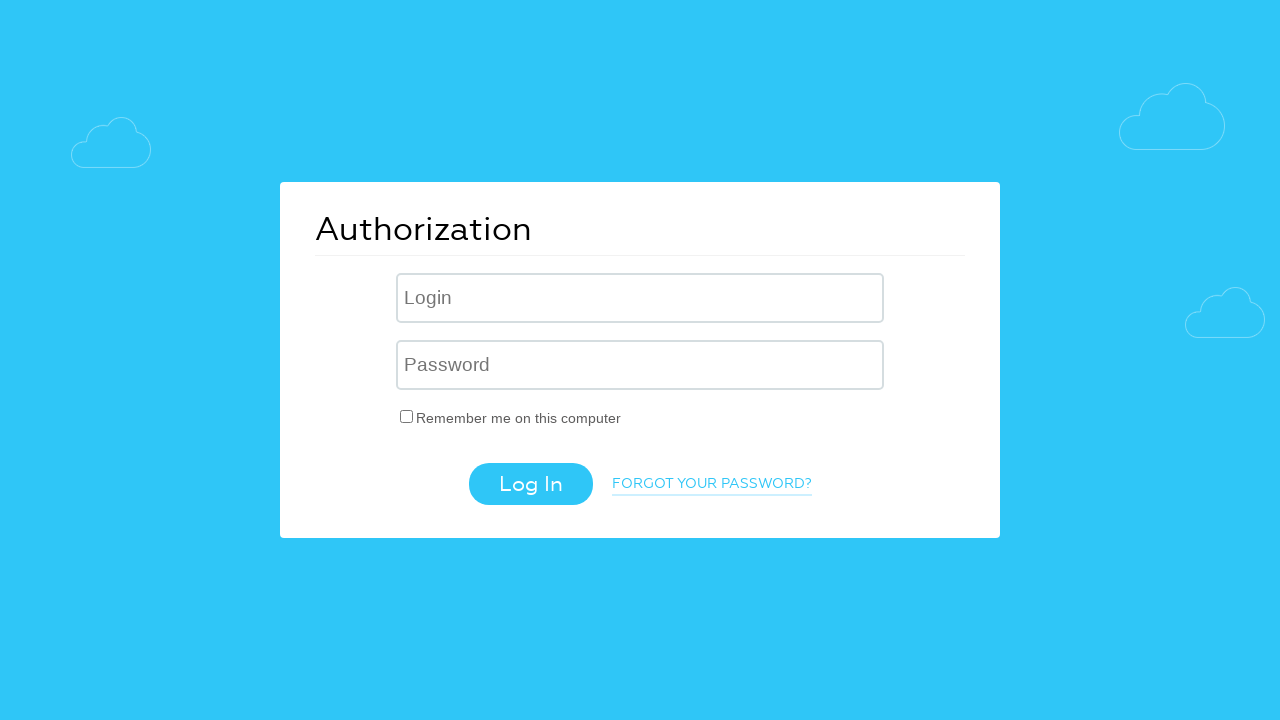

Verified Log In button is visible
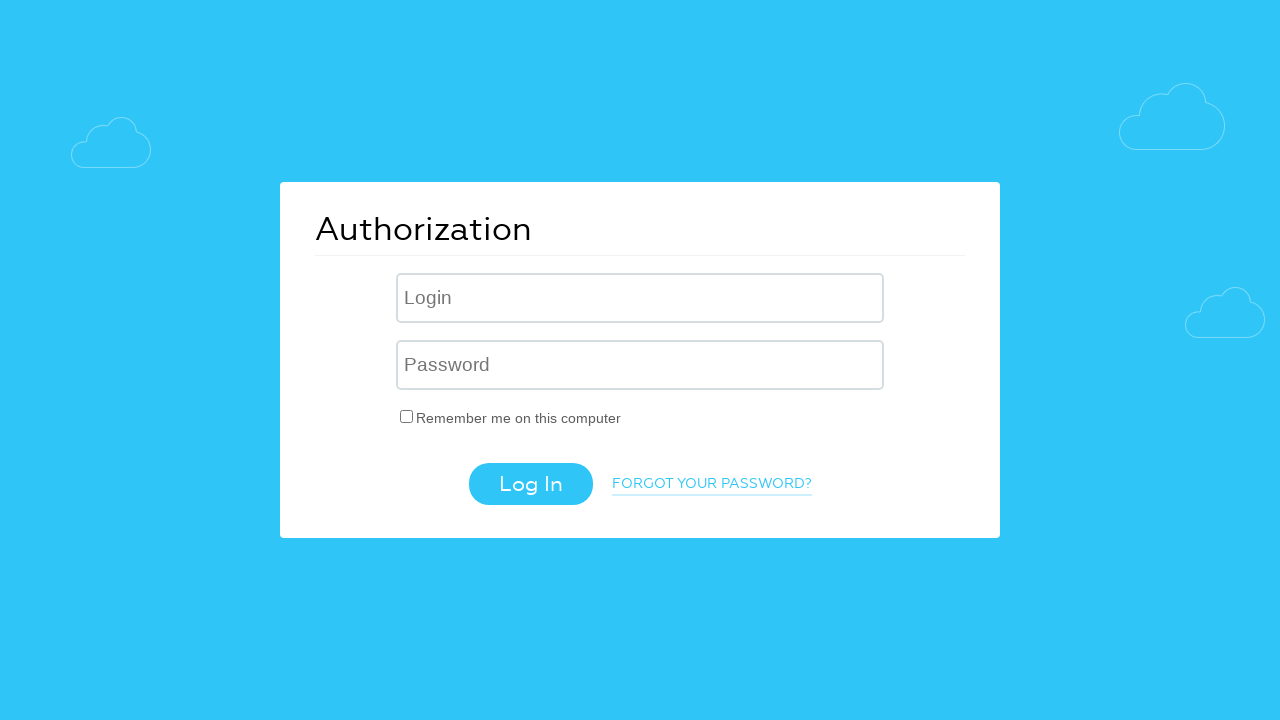

Retrieved value attribute from Log In button
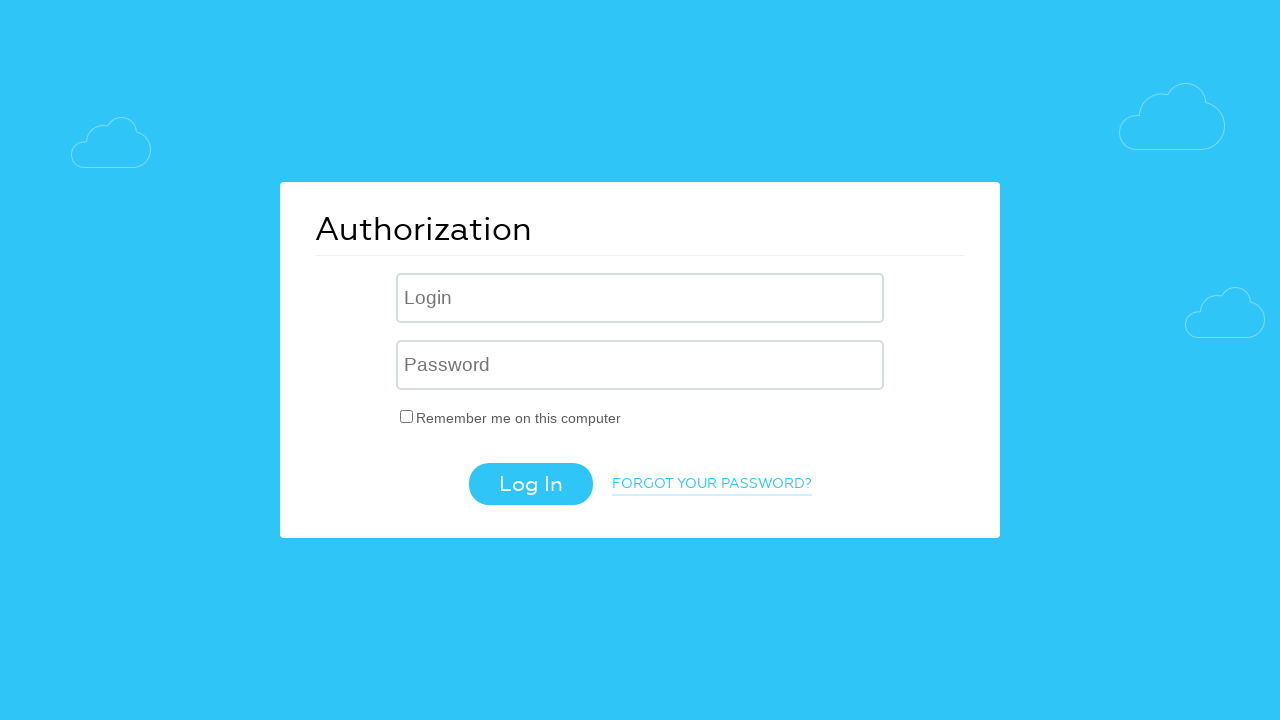

Set expected button text to 'Log In'
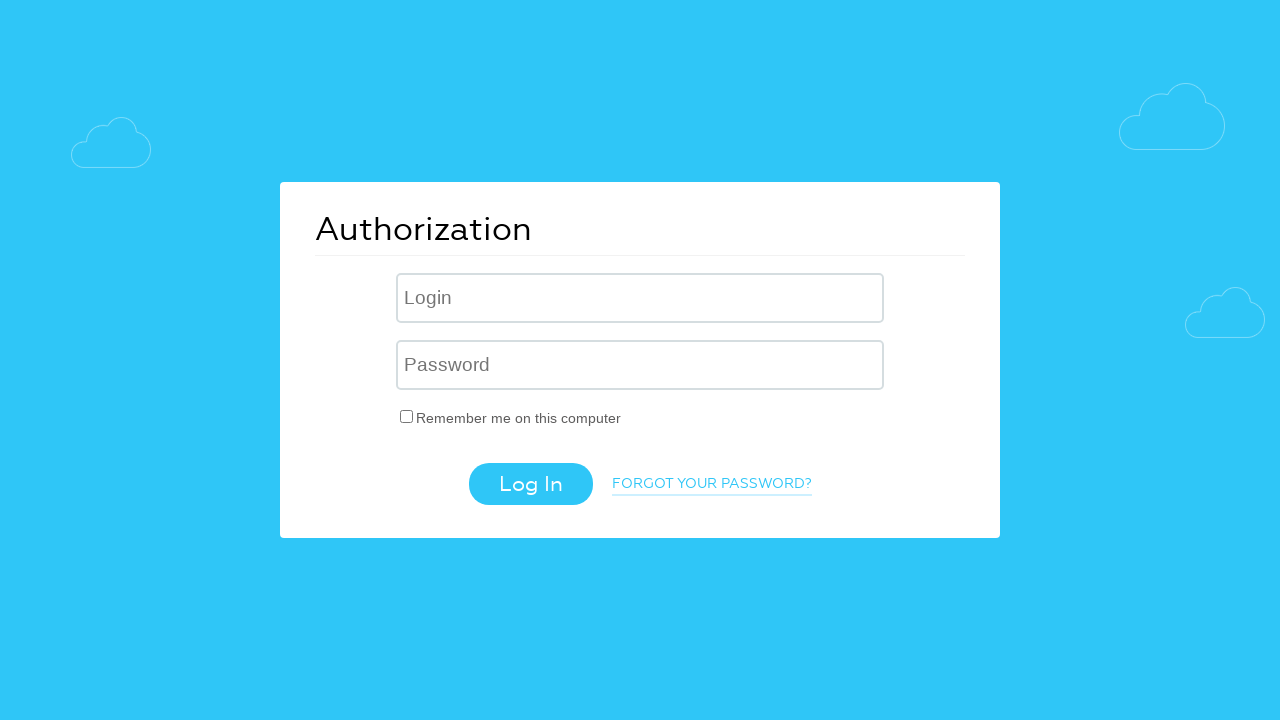

Asserted that button value attribute equals 'Log In' - test passed
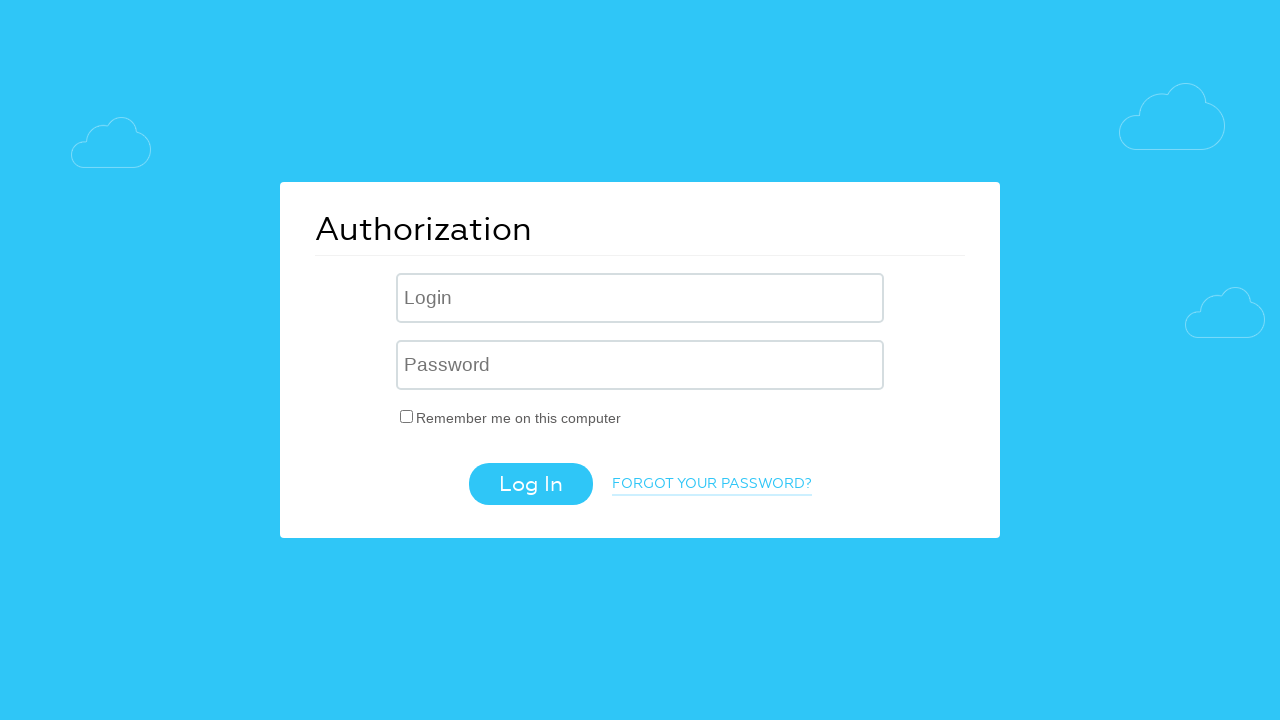

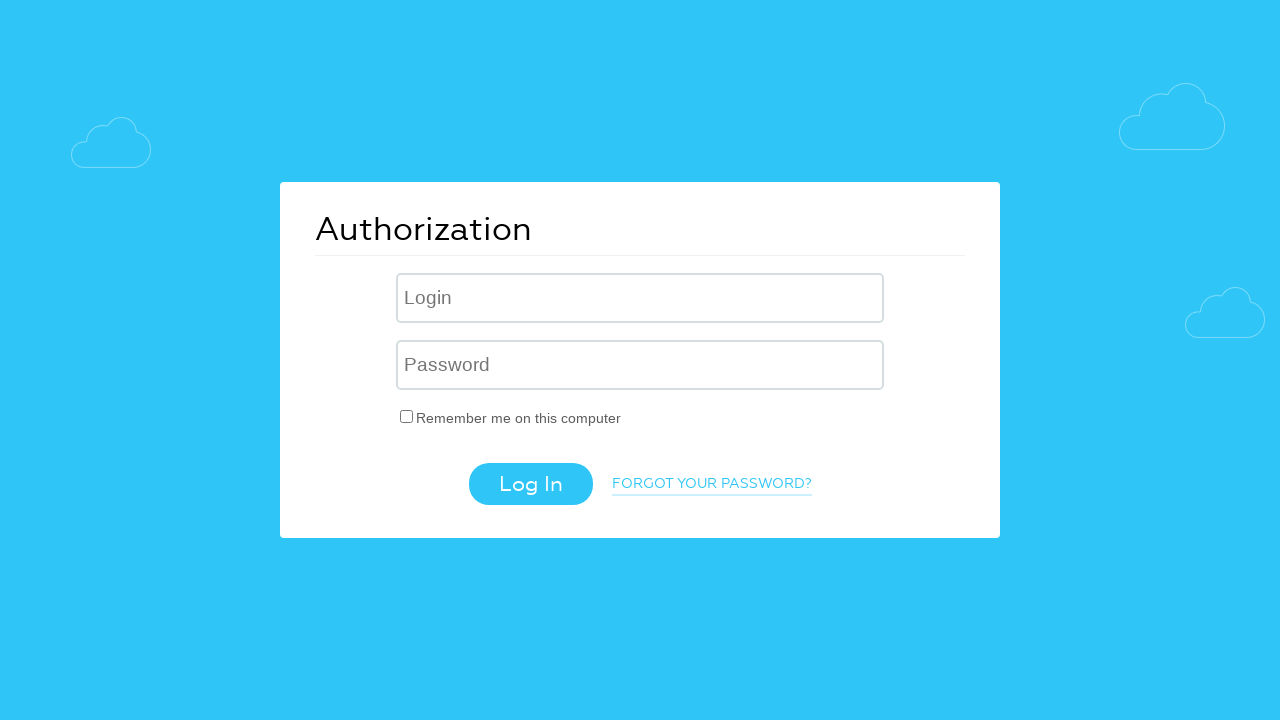